Creates a new paste on PasteBin with specific content, sets expiration to 10 minutes, adds a name, and submits the paste.

Starting URL: https://pastebin.com

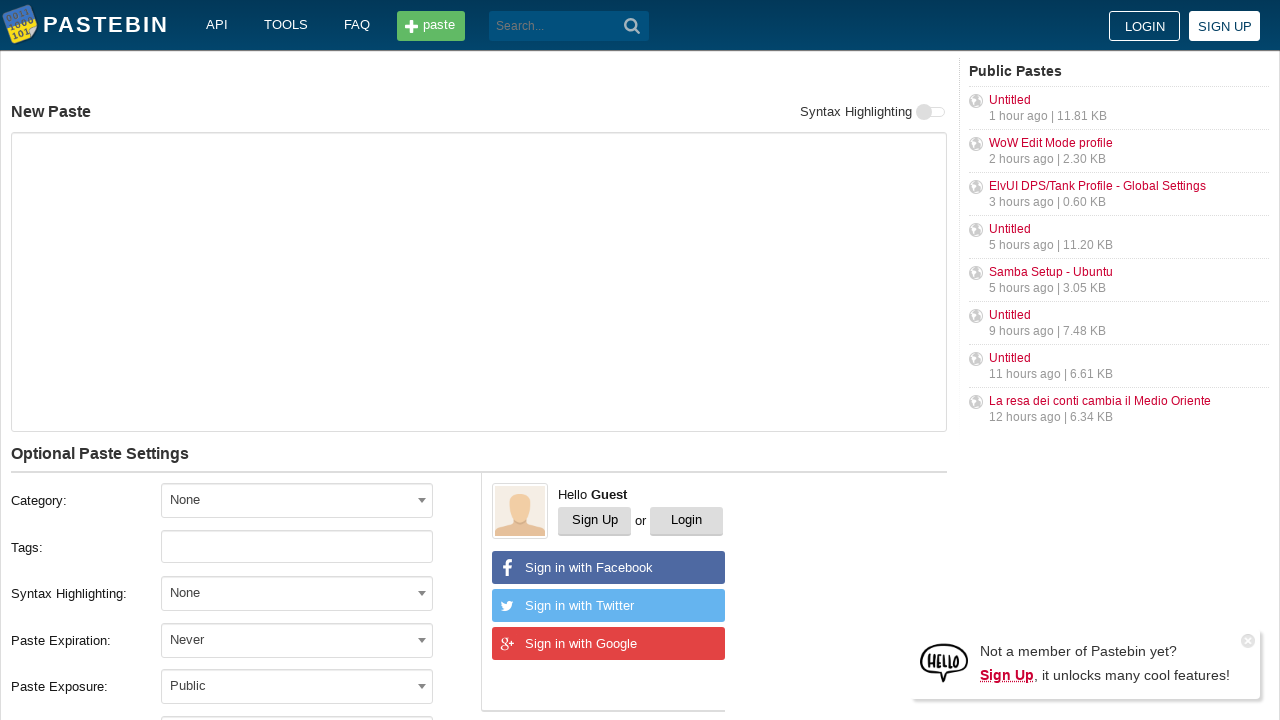

Filled paste content textarea with 'Hello from WebDriver' on #postform-text
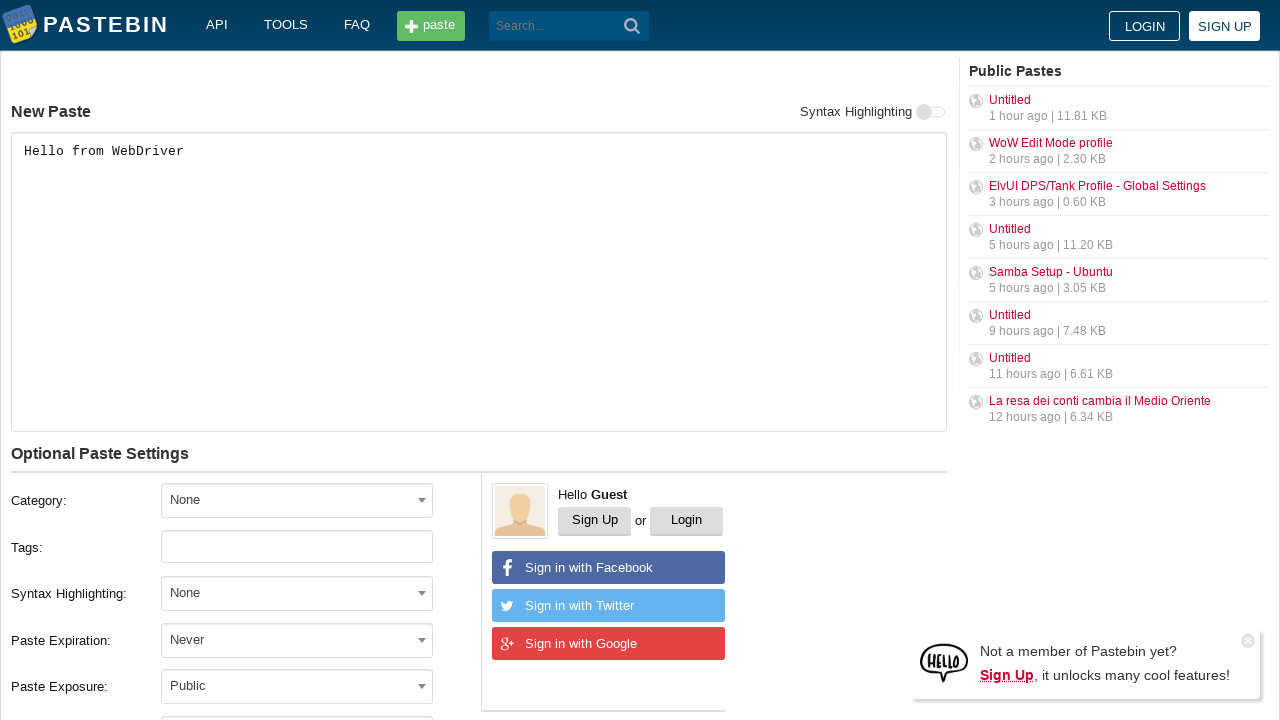

Clicked paste expiration dropdown at (297, 640) on xpath=//span[@id='select2-postform-expiration-container']
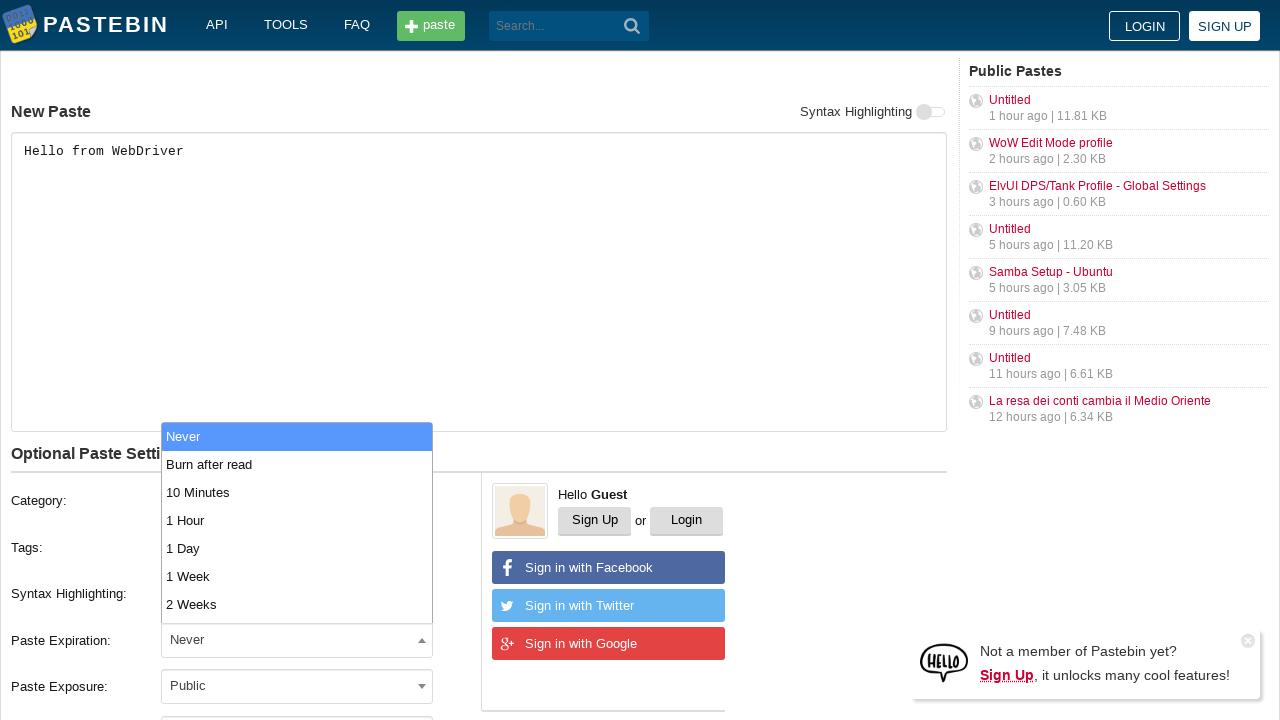

Selected 10 Minutes expiration option at (297, 492) on xpath=//li[contains(text(), '10 Minutes')]
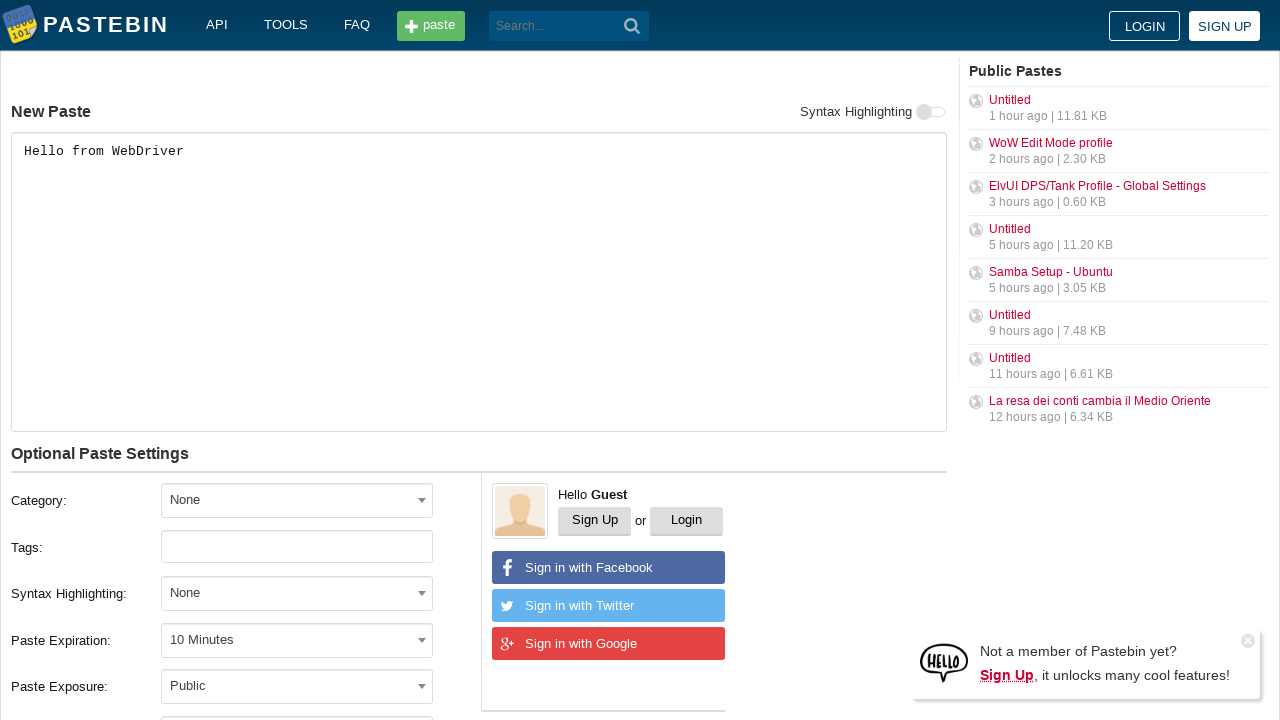

Filled paste name field with 'helloweb' on #postform-name
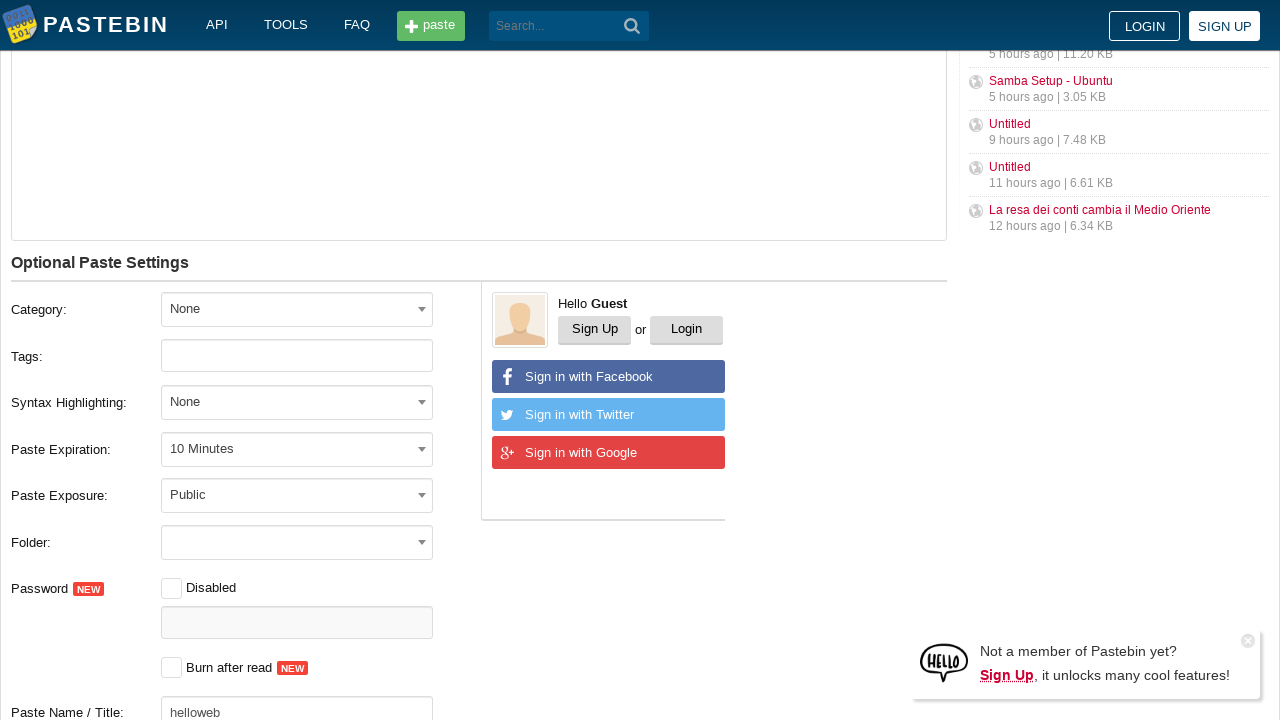

Clicked Create New Paste button to submit the form at (632, 26) on button[type='submit']
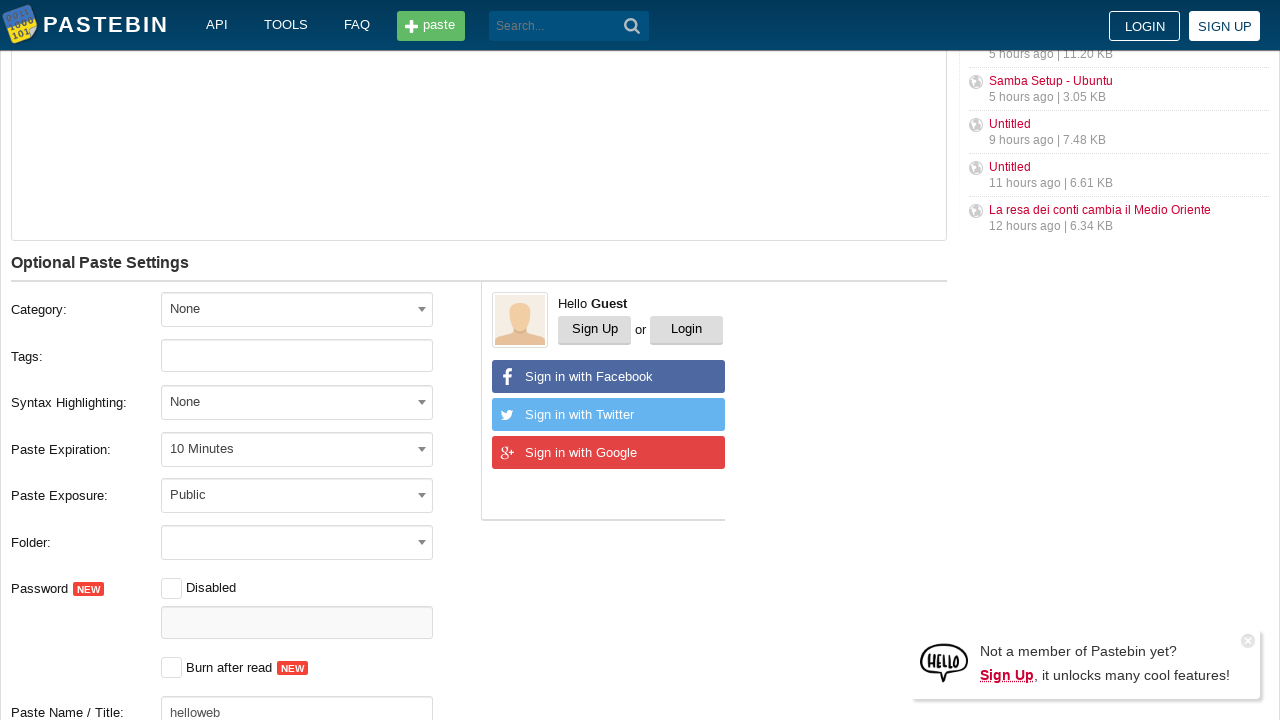

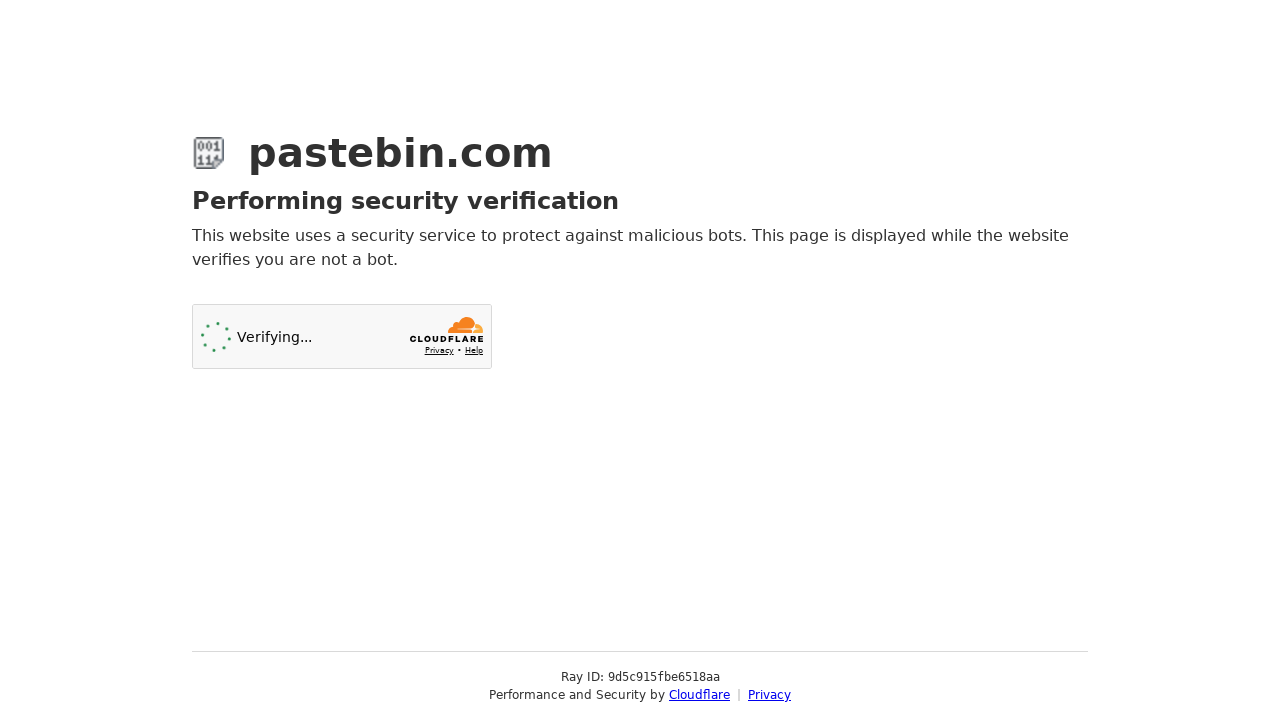